Navigates to Swarthmore College course catalog and clicks on a department to view the list of courses

Starting URL: https://catalog.swarthmore.edu/content.php?catoid=7&navoid=194

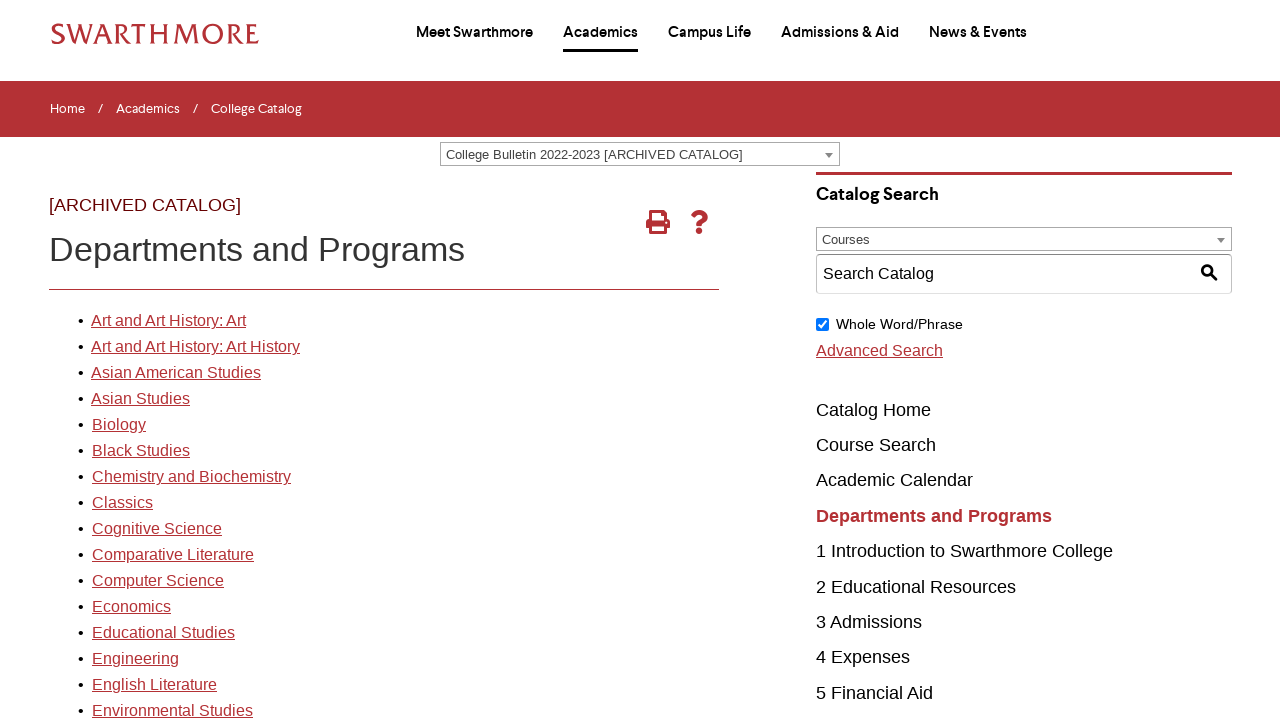

Clicked on the first department link in Swarthmore College course catalog at (168, 321) on xpath=//*[@id='gateway-page']/body/table/tbody/tr[3]/td[1]/table/tbody/tr[2]/td[
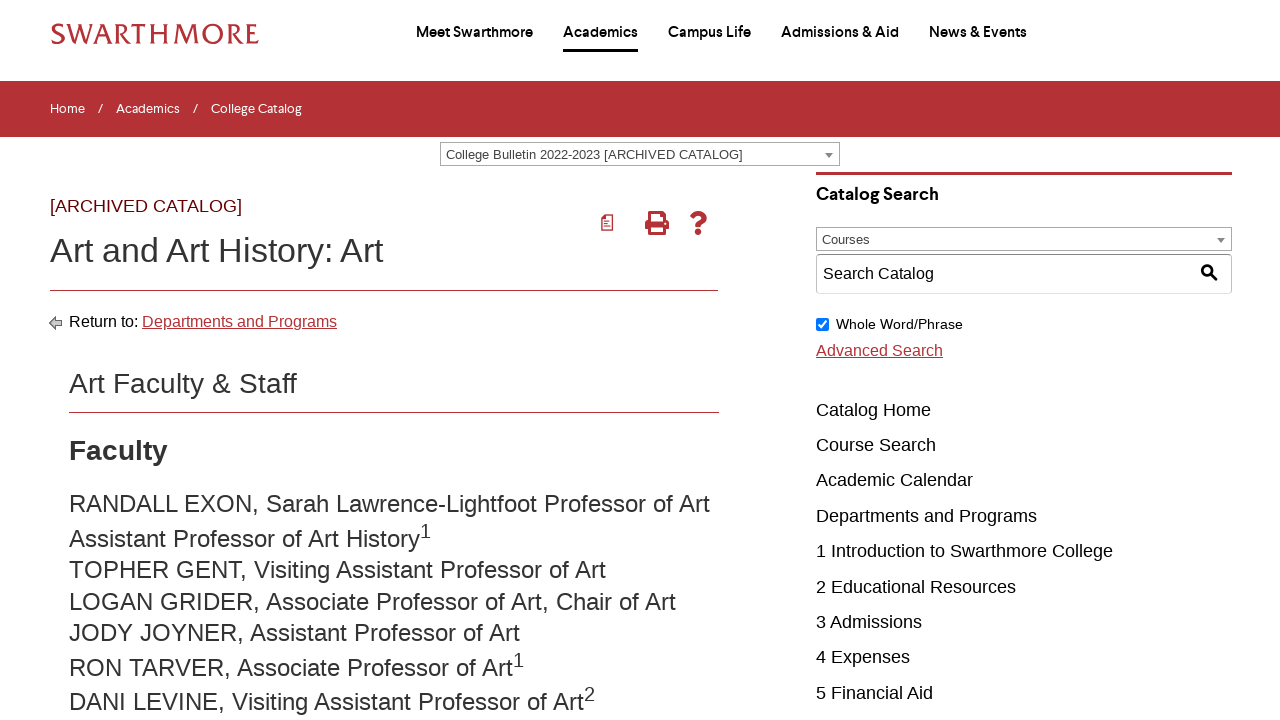

Course listings loaded successfully
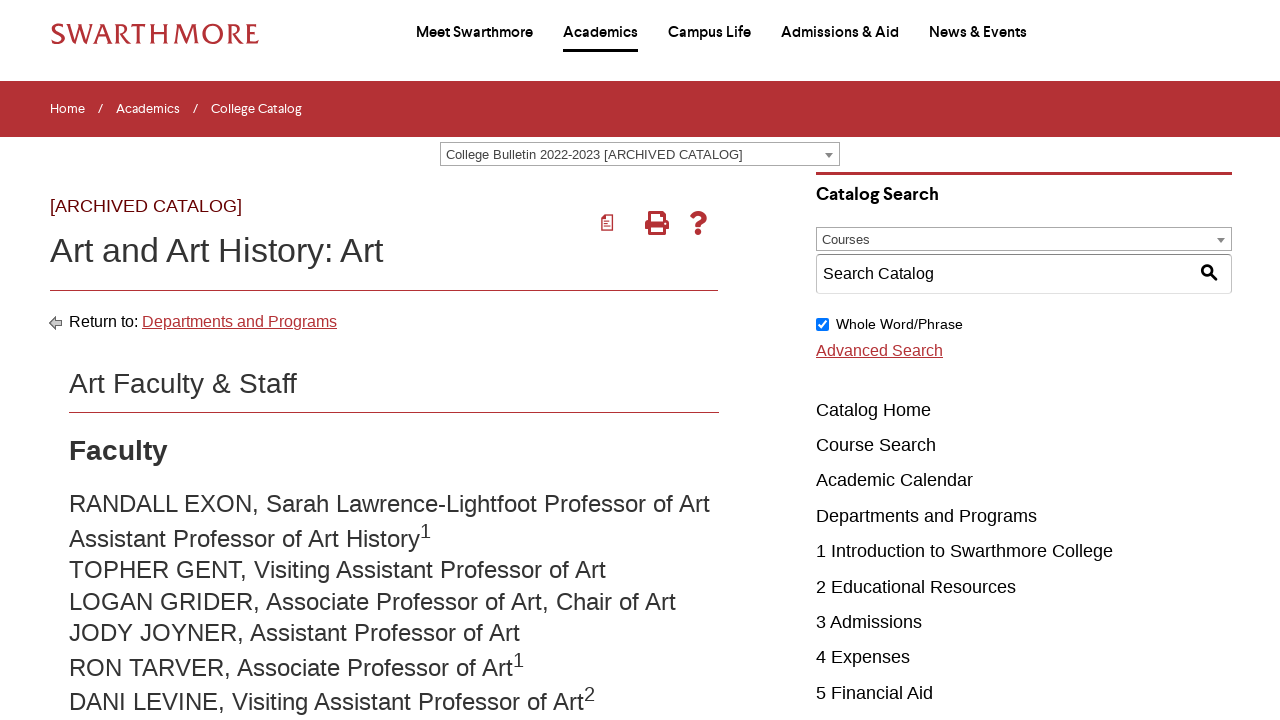

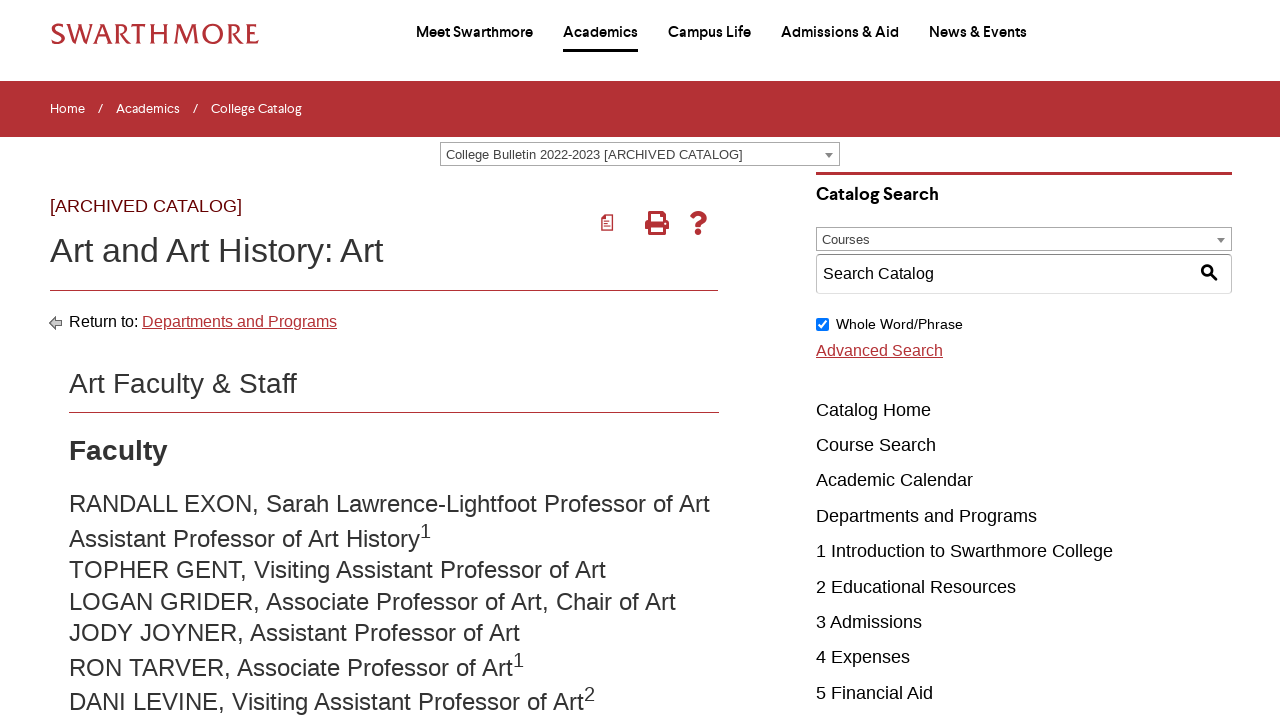